Tests that the Samsung Galaxy S7 product displays the correct price of $800

Starting URL: https://www.demoblaze.com/

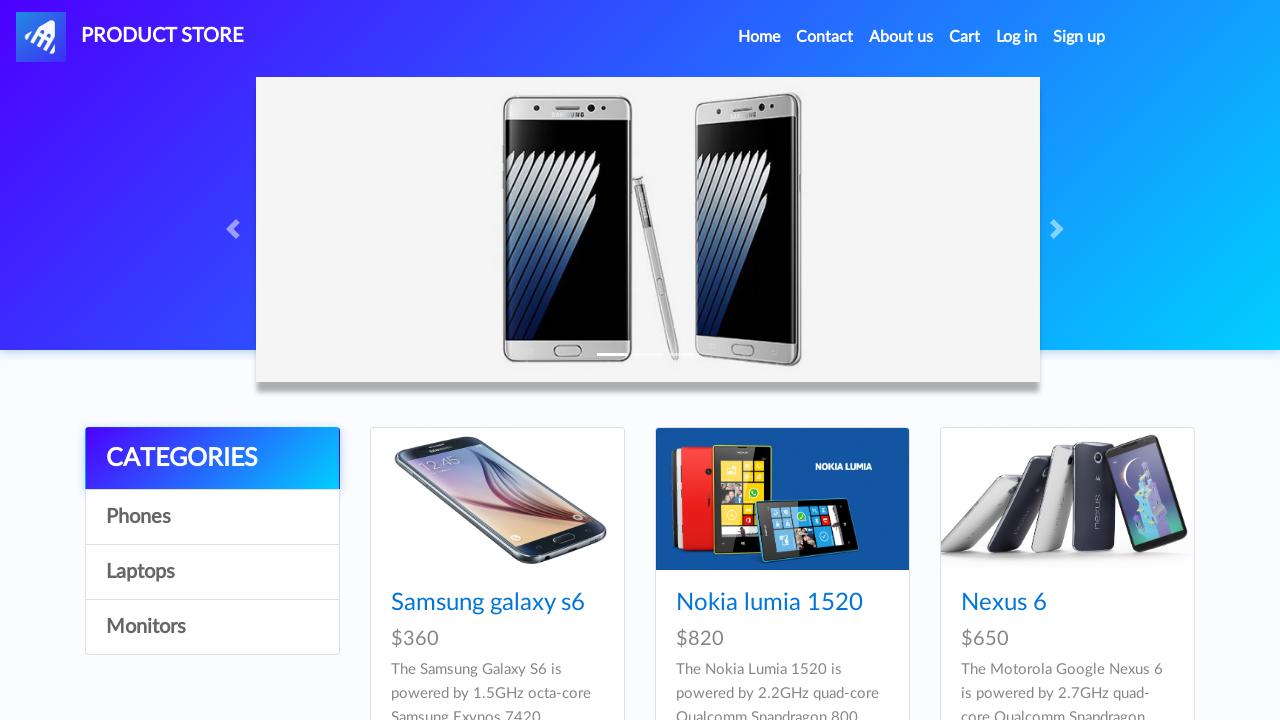

Clicked on Samsung Galaxy S7 product link at (488, 361) on #tbodyid div:nth-child(4) h4 a[href='prod.html?idp_=4']
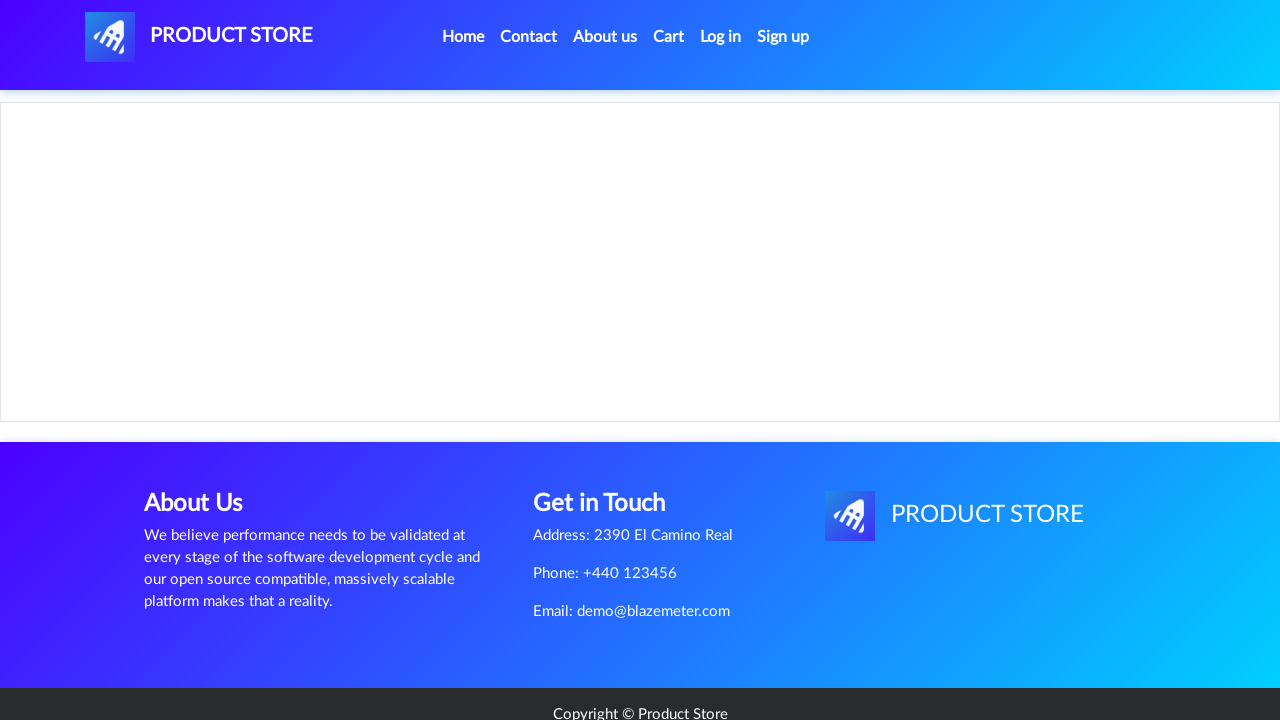

Verified Samsung Galaxy S7 price of $800 is displayed
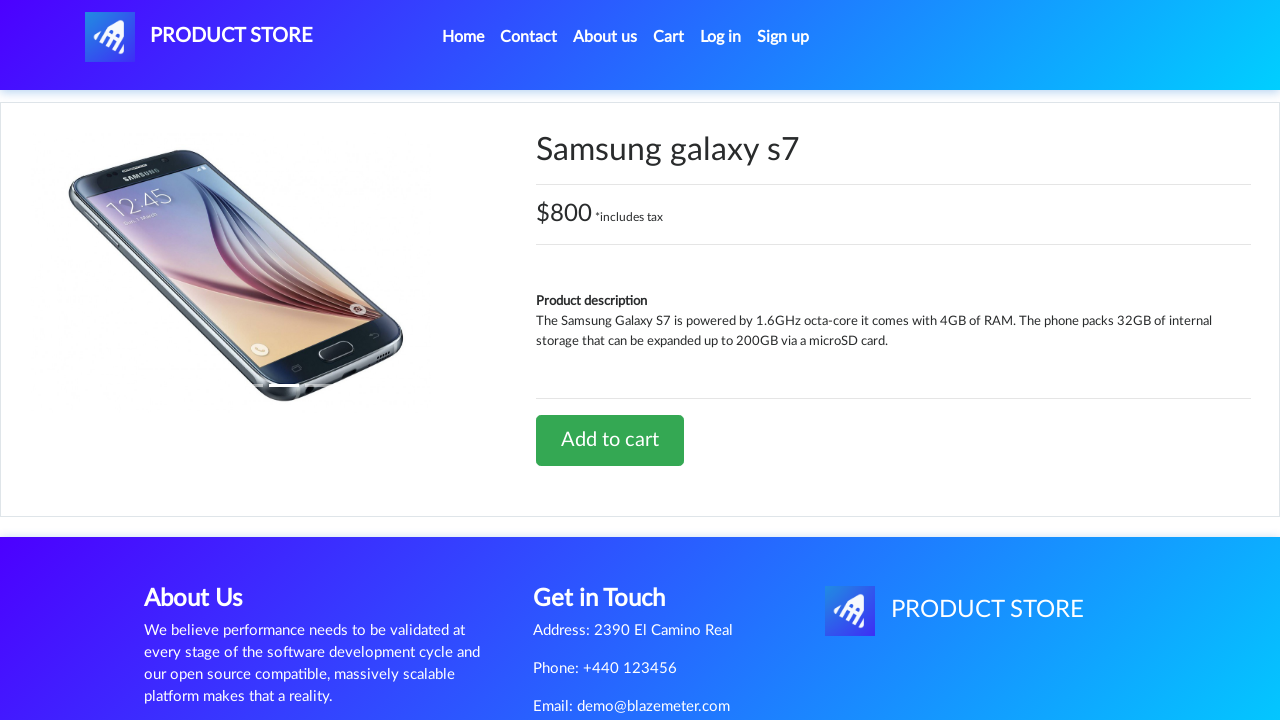

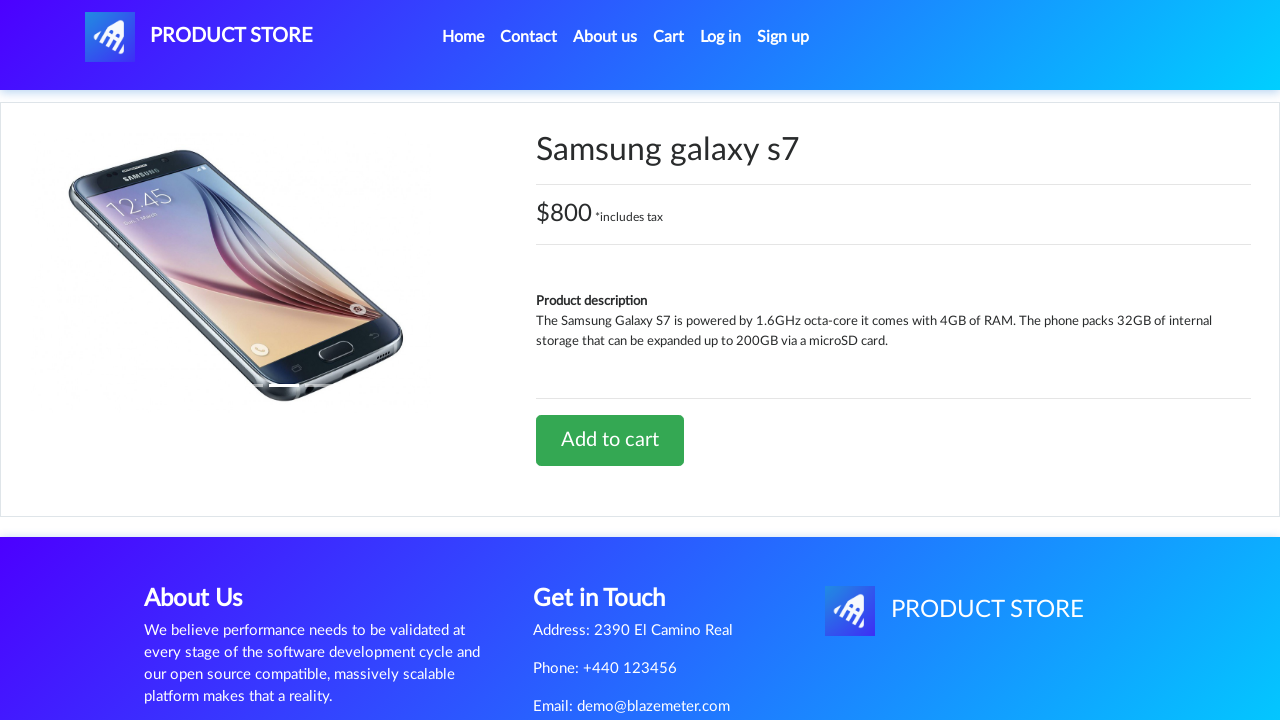